Tests the complete e-commerce purchase flow on DemoBlaze: selecting a laptop from the category, adding it to cart, handling the confirmation alert, navigating to cart, placing an order, filling out the checkout form, and verifying the purchase confirmation message.

Starting URL: https://www.demoblaze.com

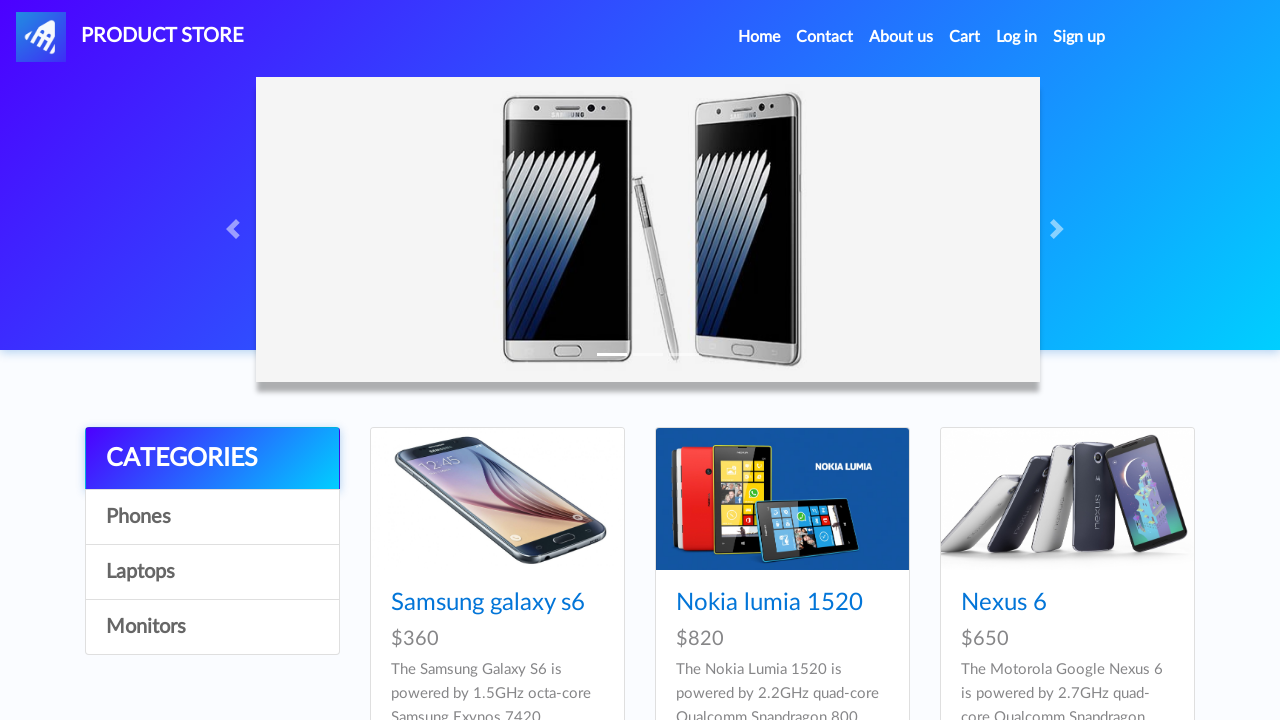

Clicked on Laptops category at (212, 572) on a:text('Laptops')
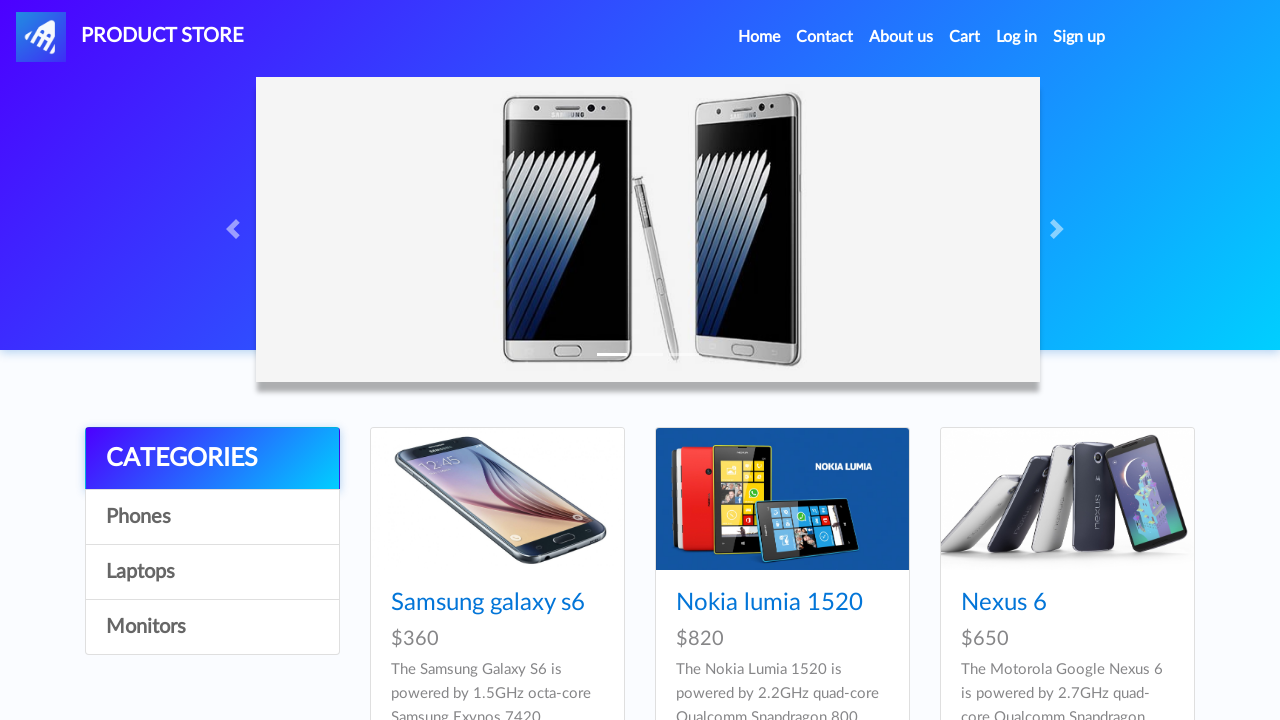

Waited for laptop products to load
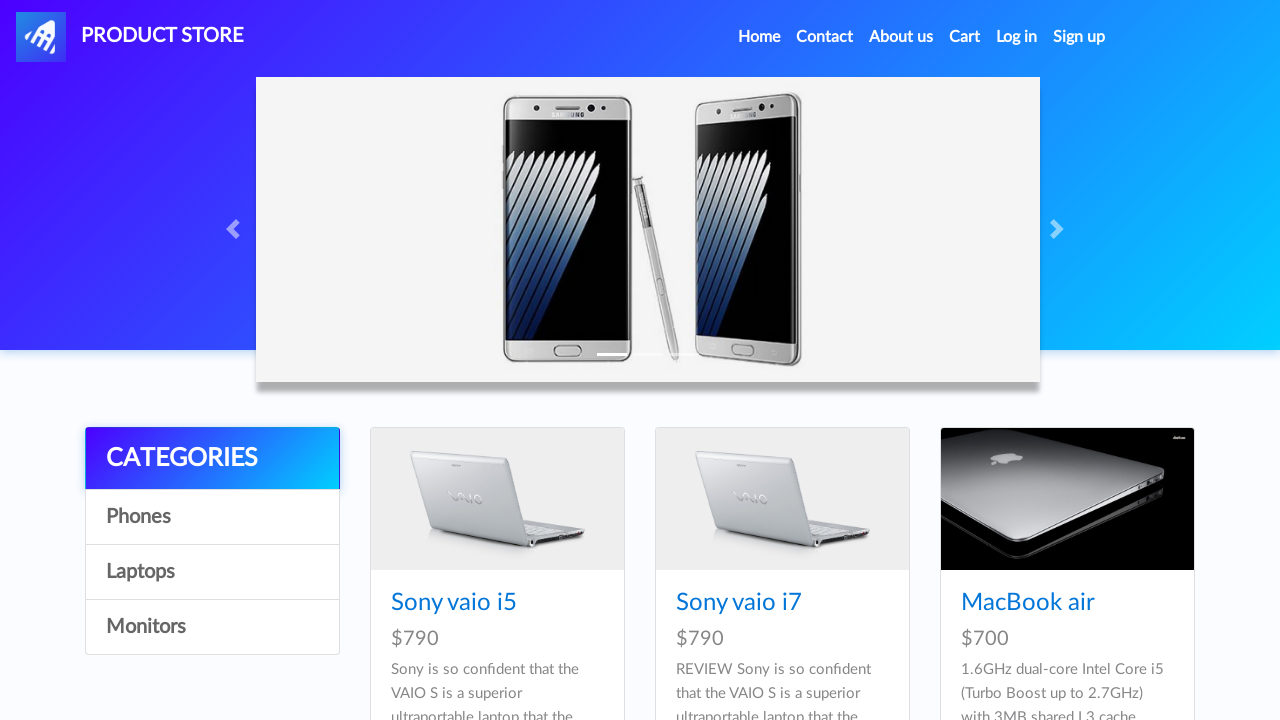

Clicked on first laptop product at (454, 603) on #tbodyid .card-title a >> nth=0
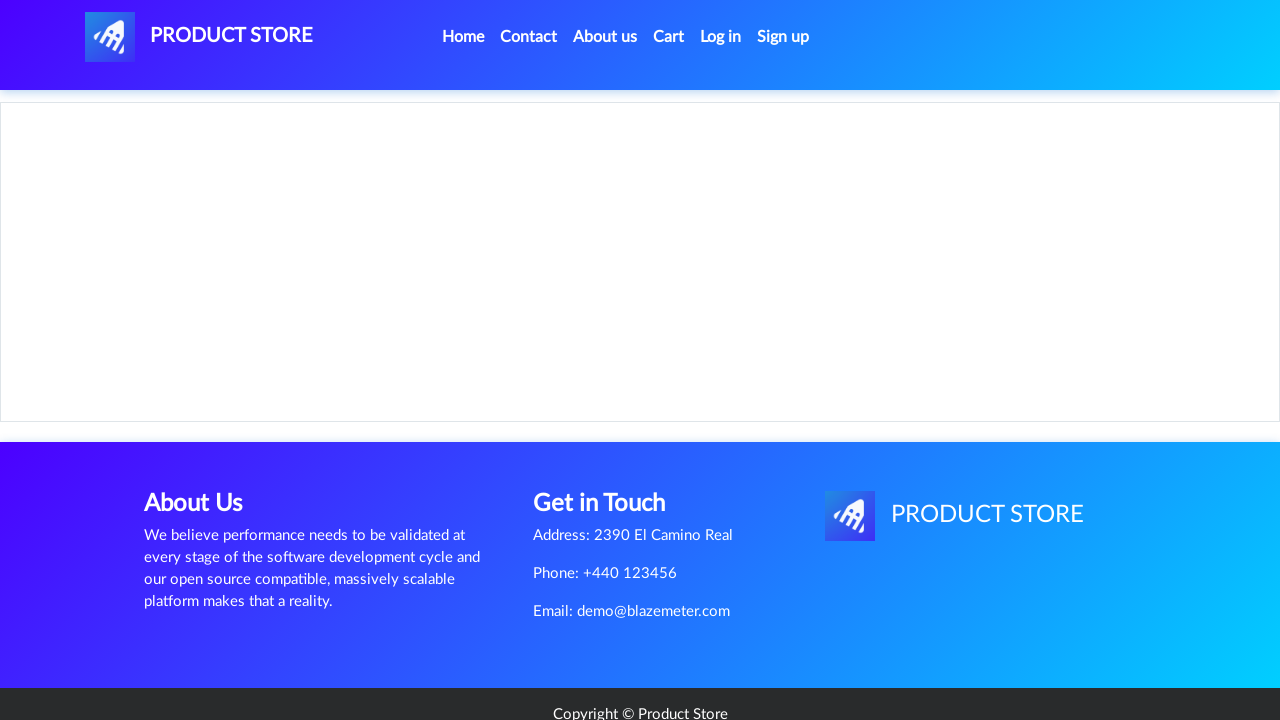

Product details page loaded
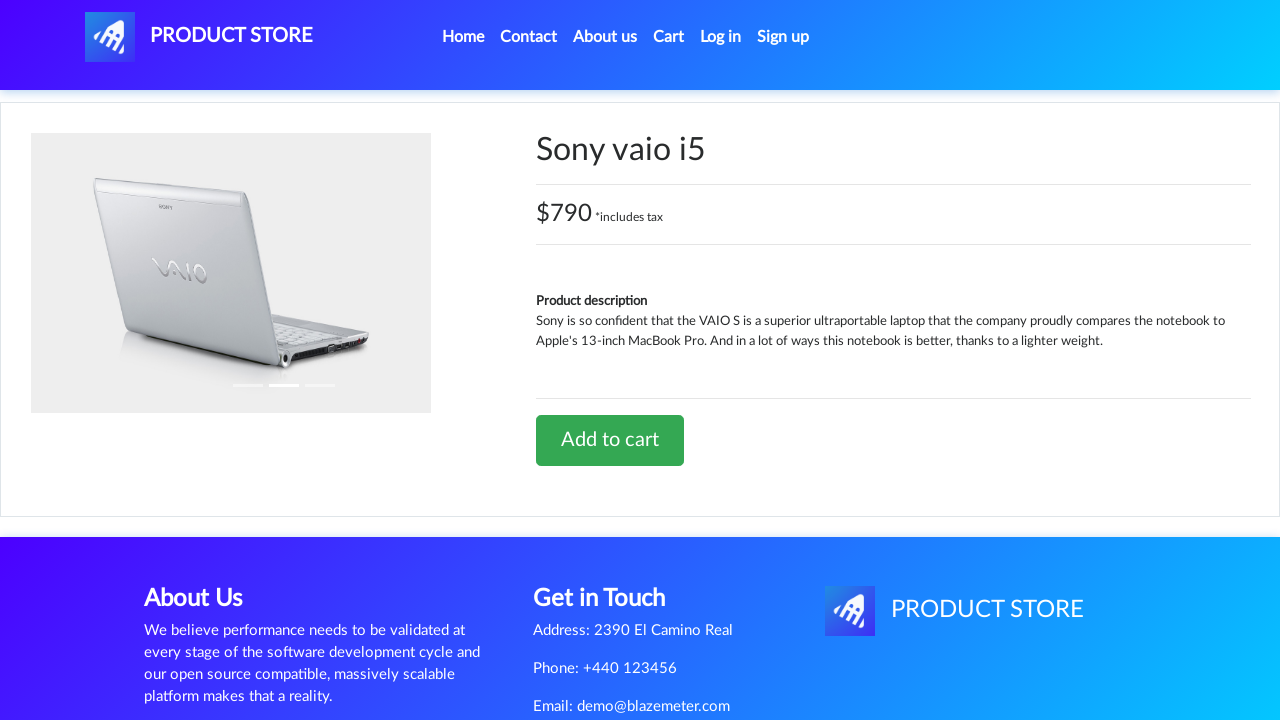

Retrieved laptop name: Sony vaio i5
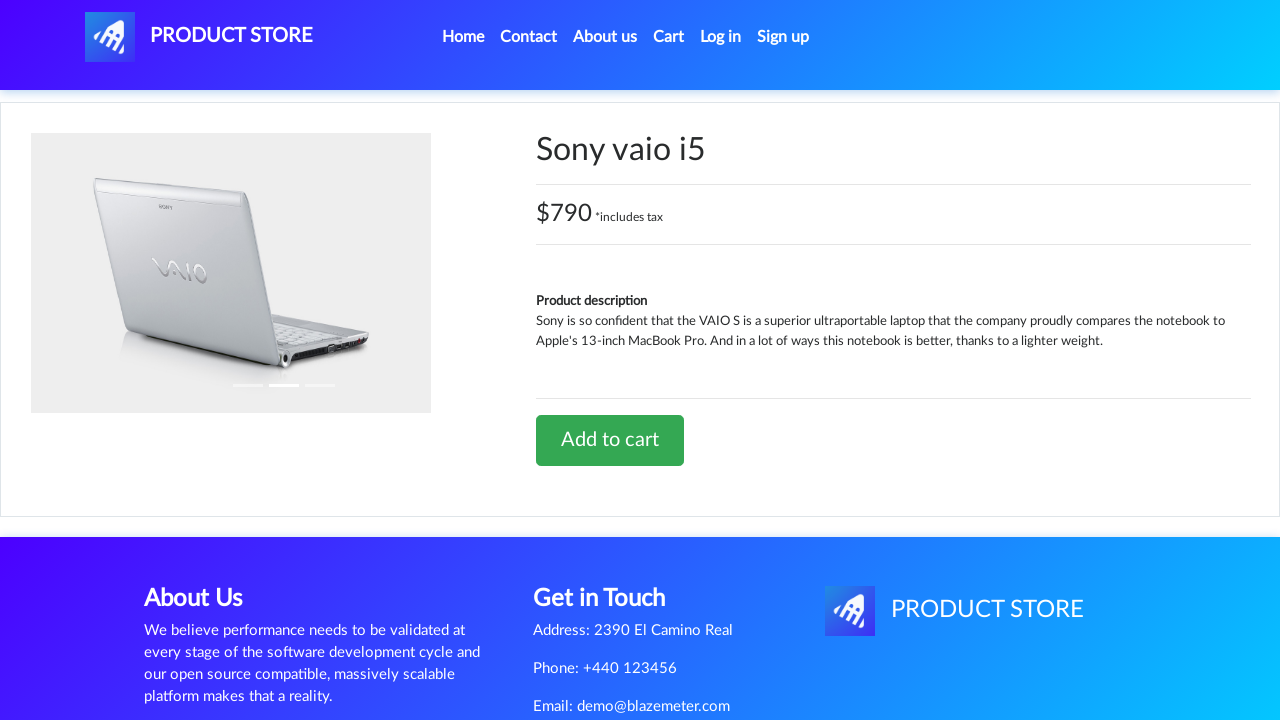

Retrieved laptop price: $790 *includes tax
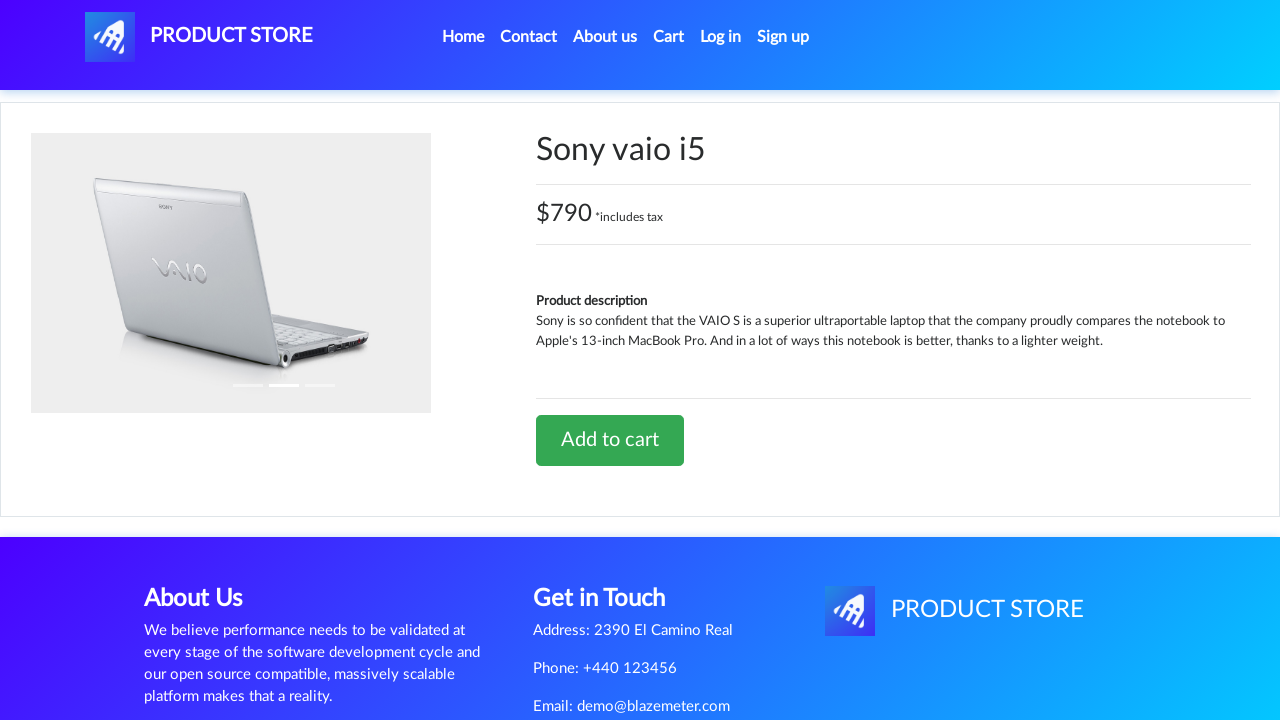

Clicked Add to cart button at (610, 440) on a:text('Add to cart')
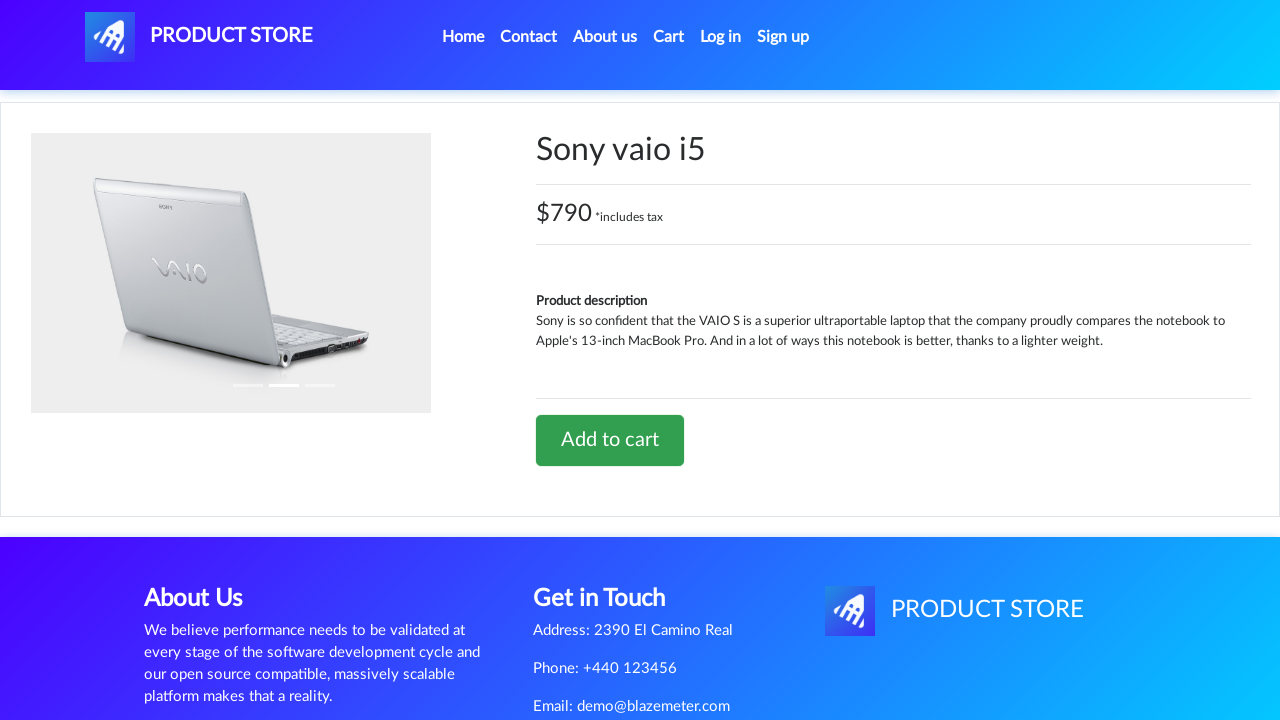

Set up dialog handler to accept alerts
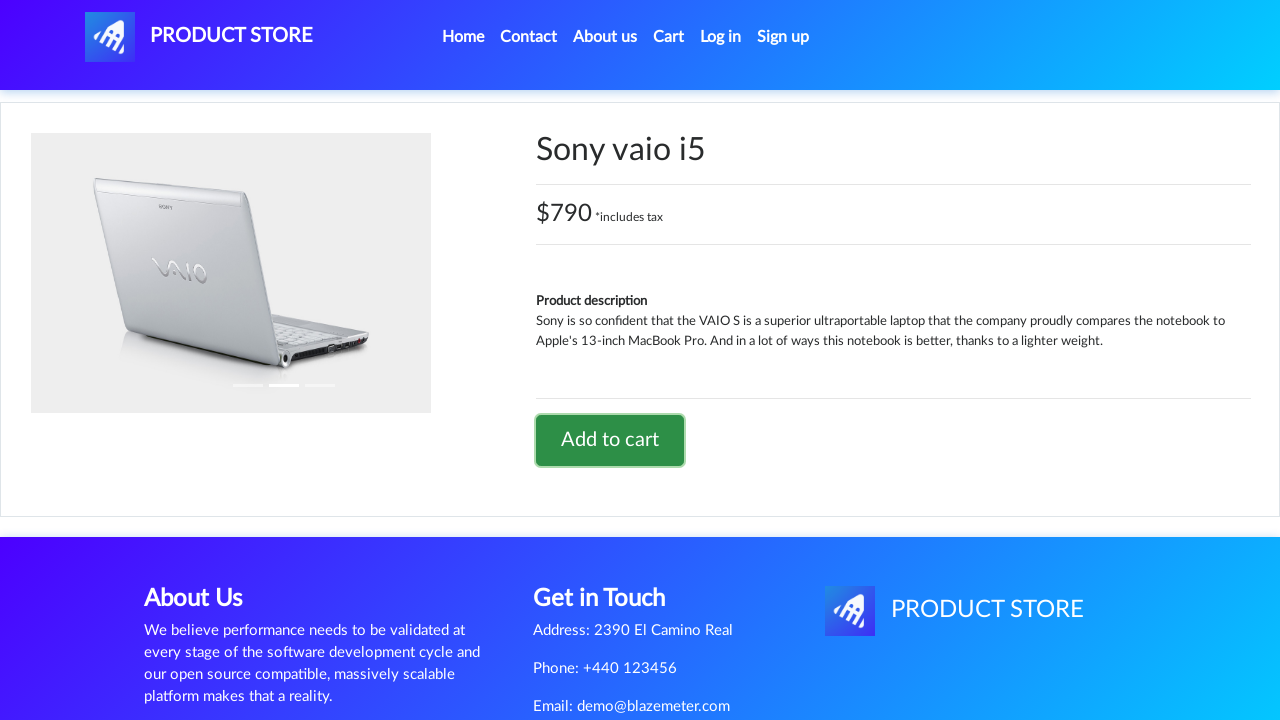

Waited for cart to be updated
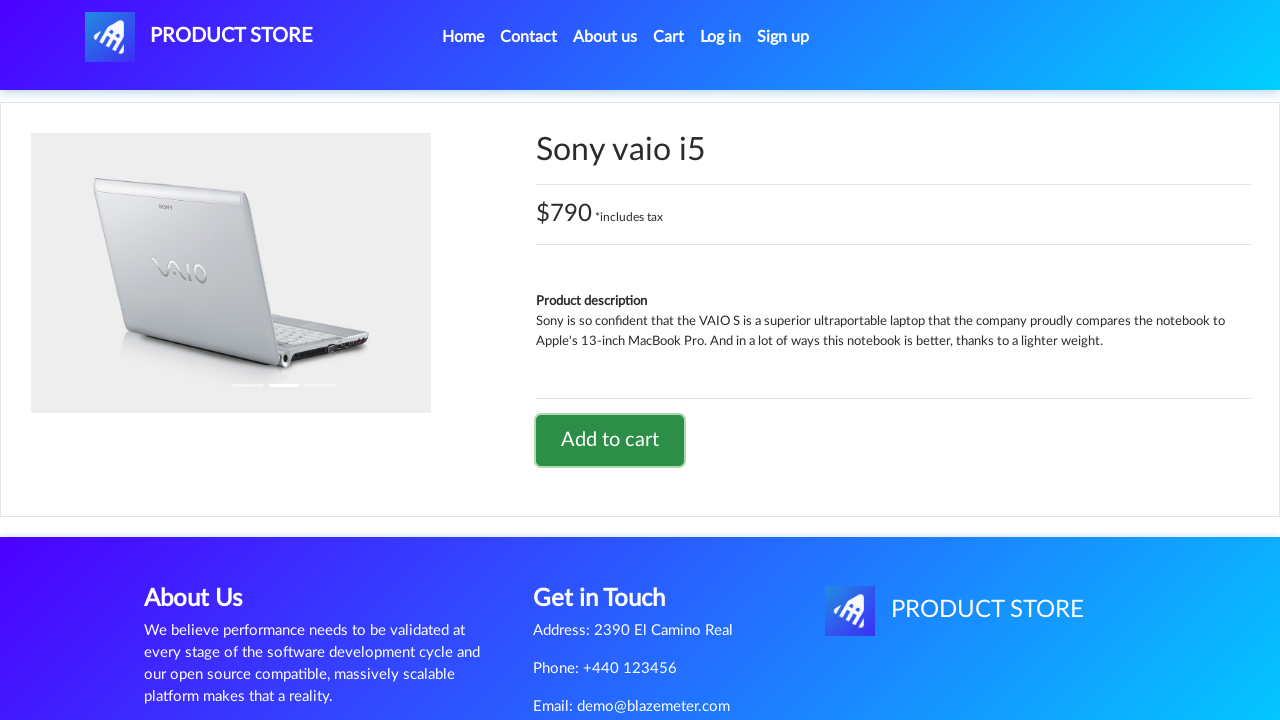

Clicked on Cart in navigation menu at (669, 37) on a:text('Cart')
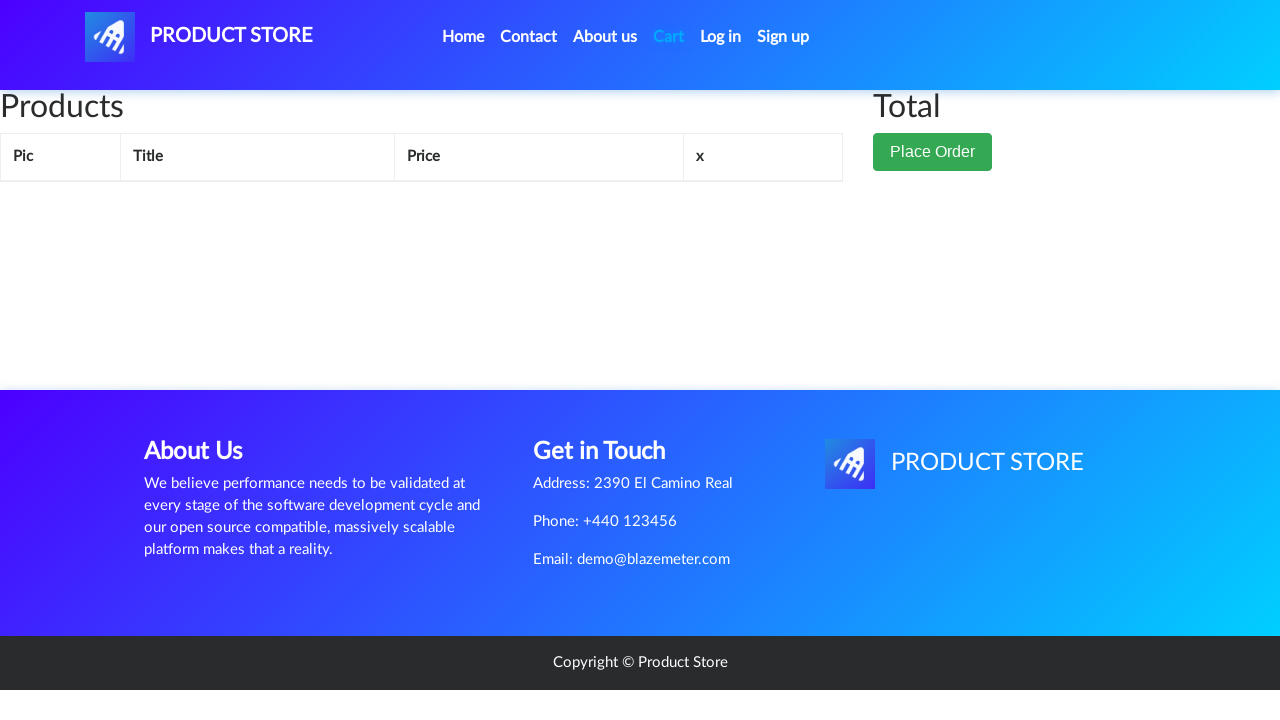

Cart page loaded with items displayed
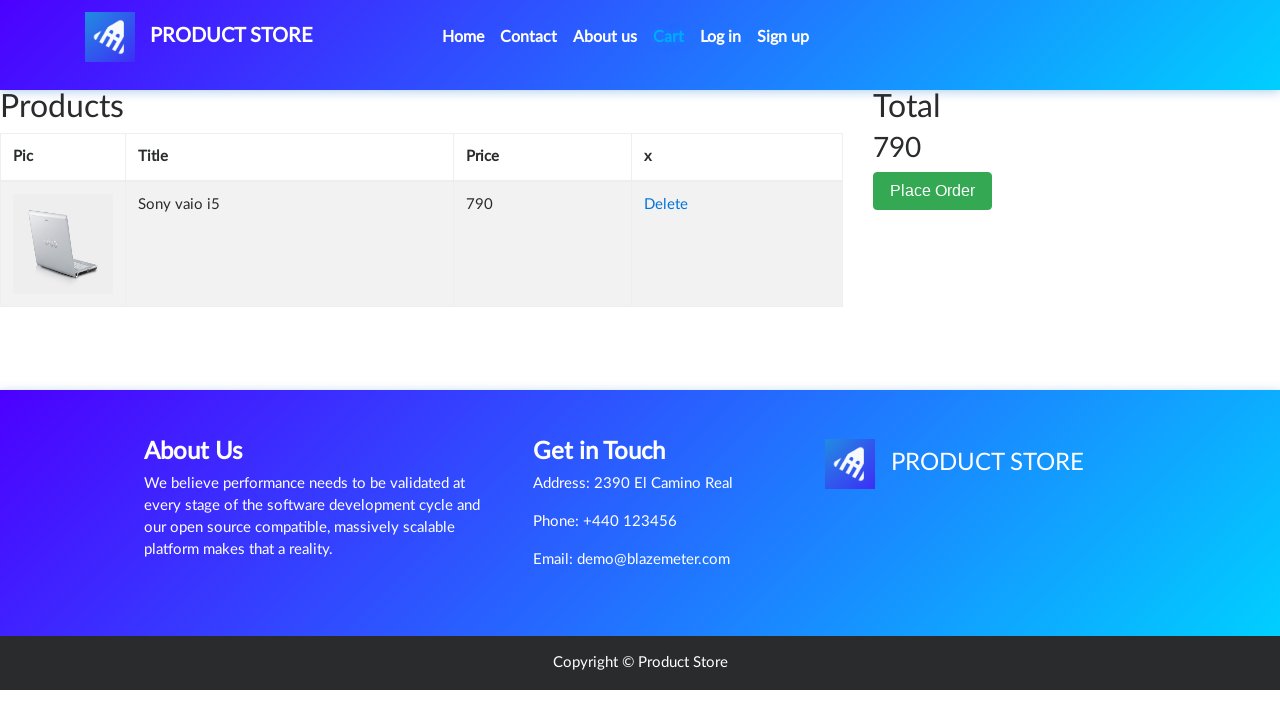

Clicked Place Order button at (933, 191) on button:text('Place Order')
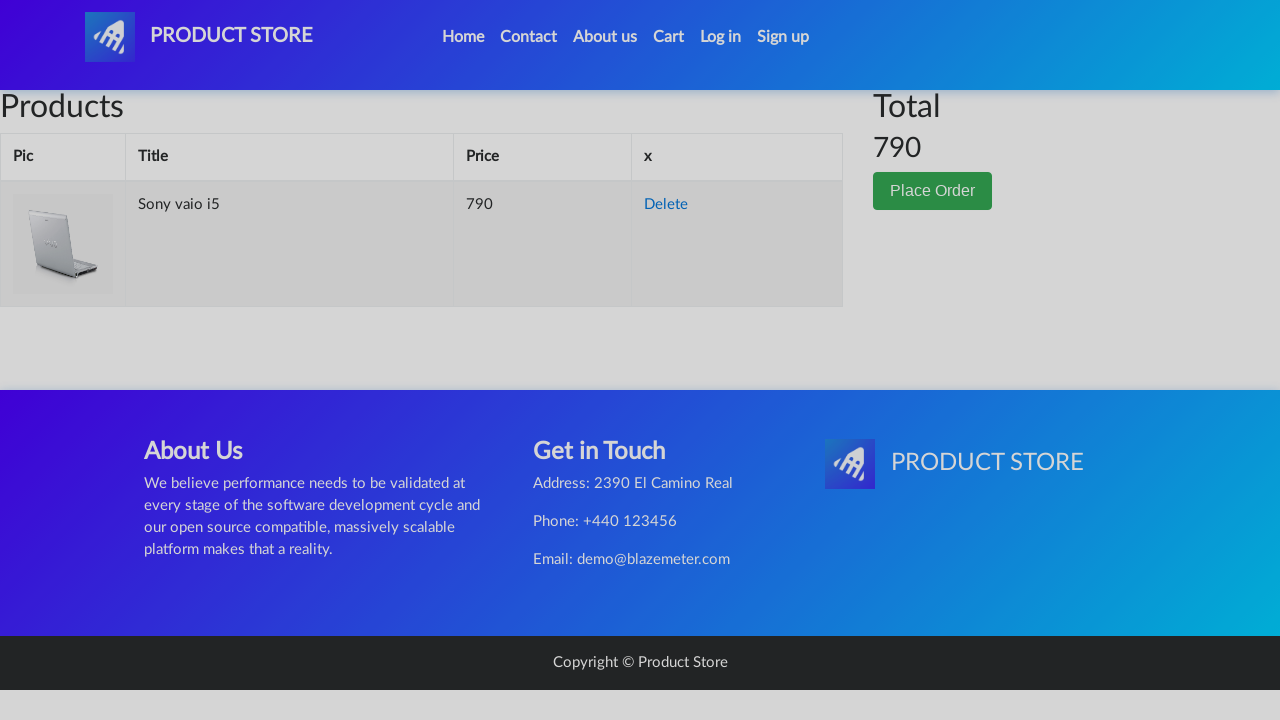

Order modal displayed
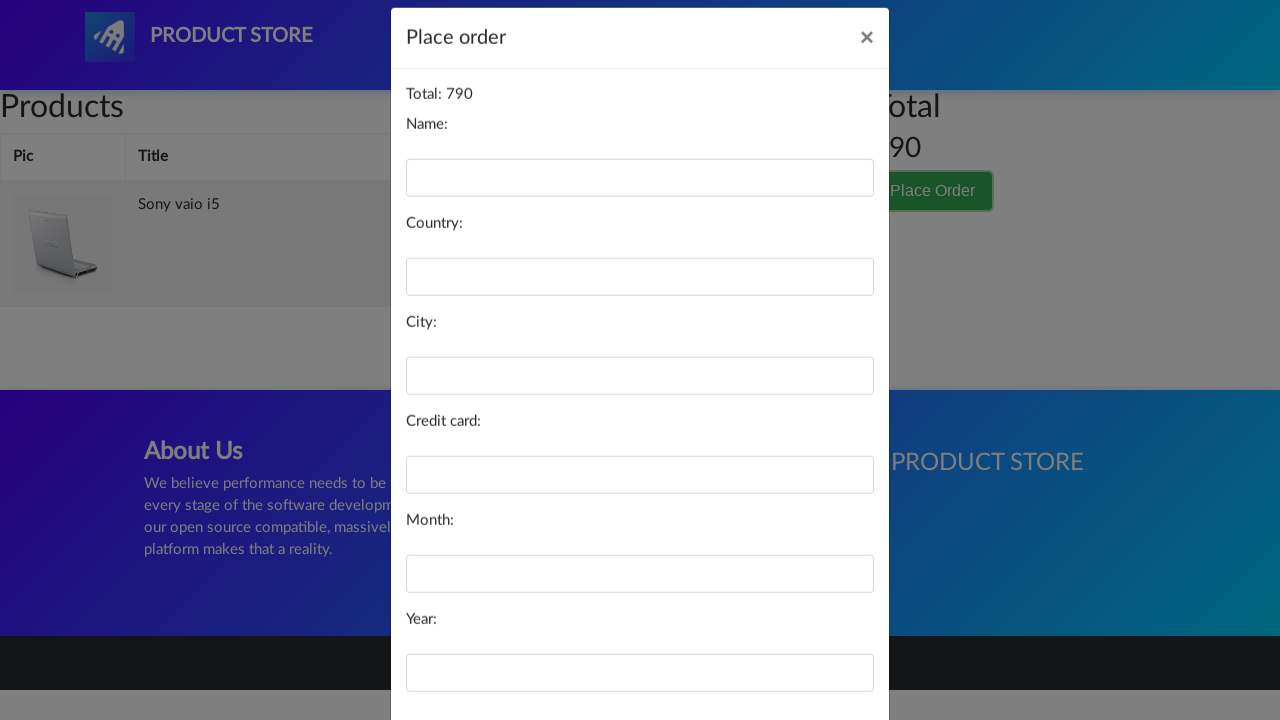

Filled in name field with 'Julia Martinez' on #name
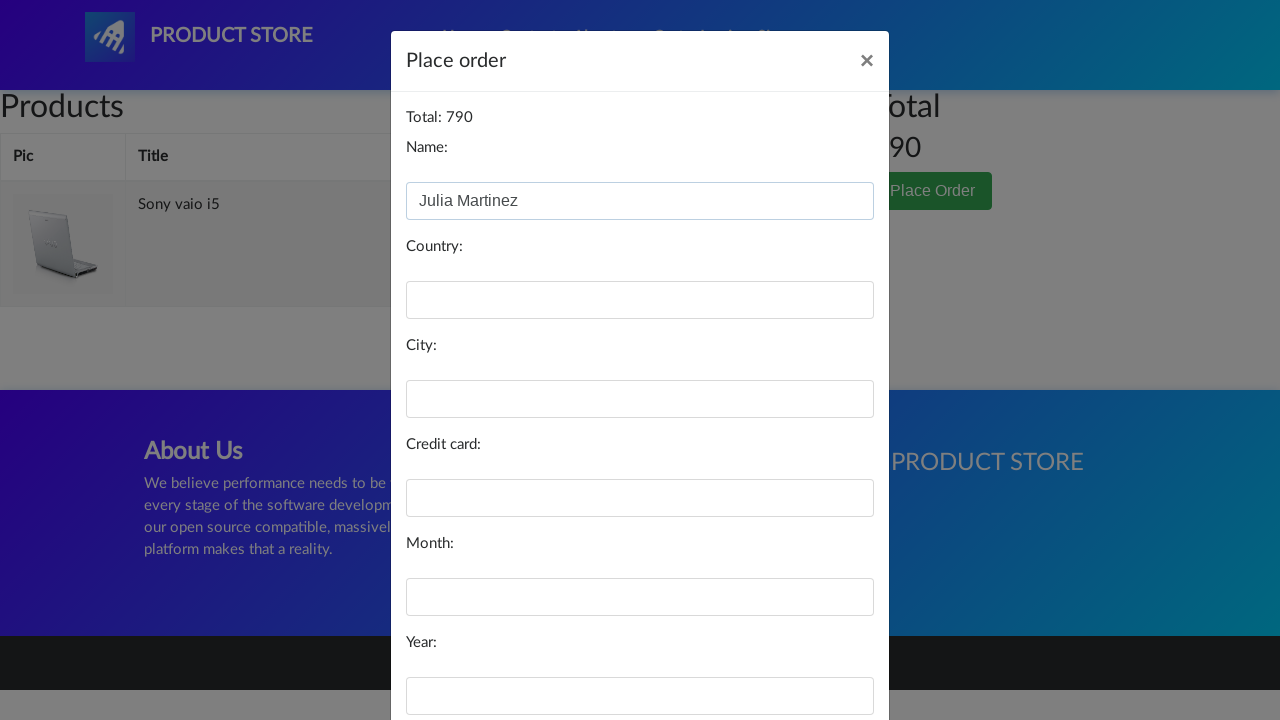

Filled in country field with 'Argentina' on #country
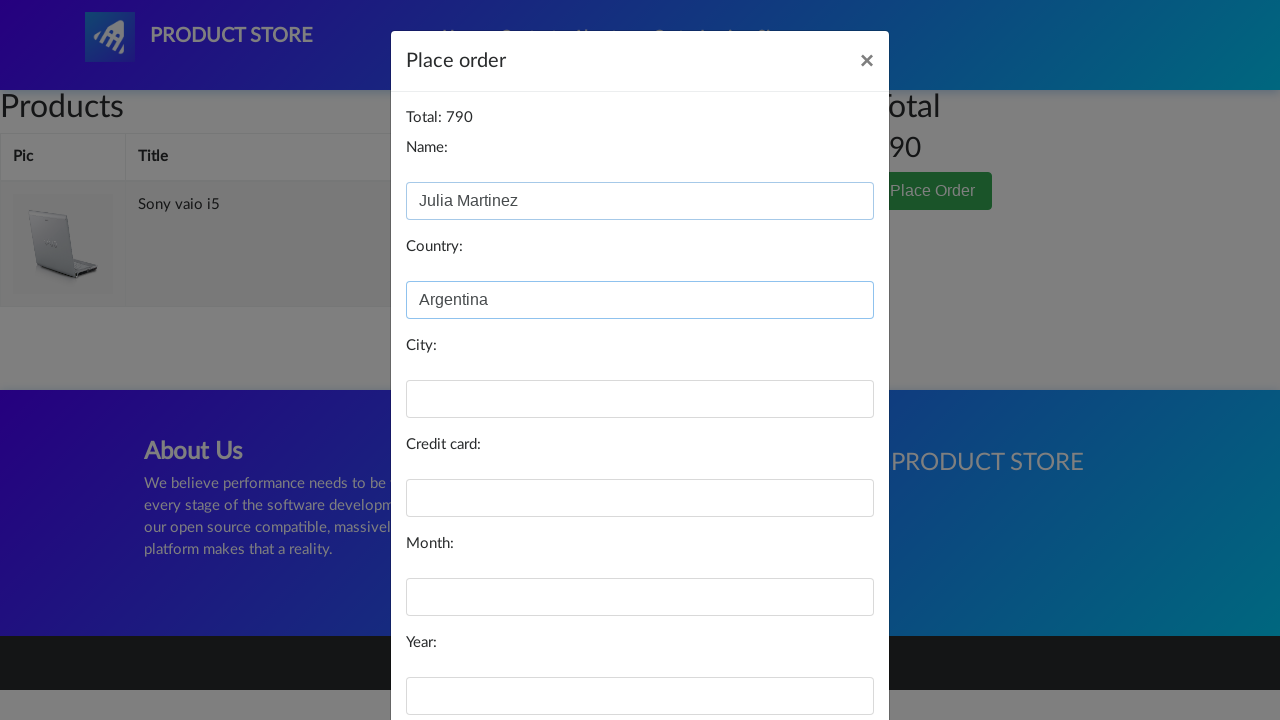

Filled in city field with 'Cordoba' on #city
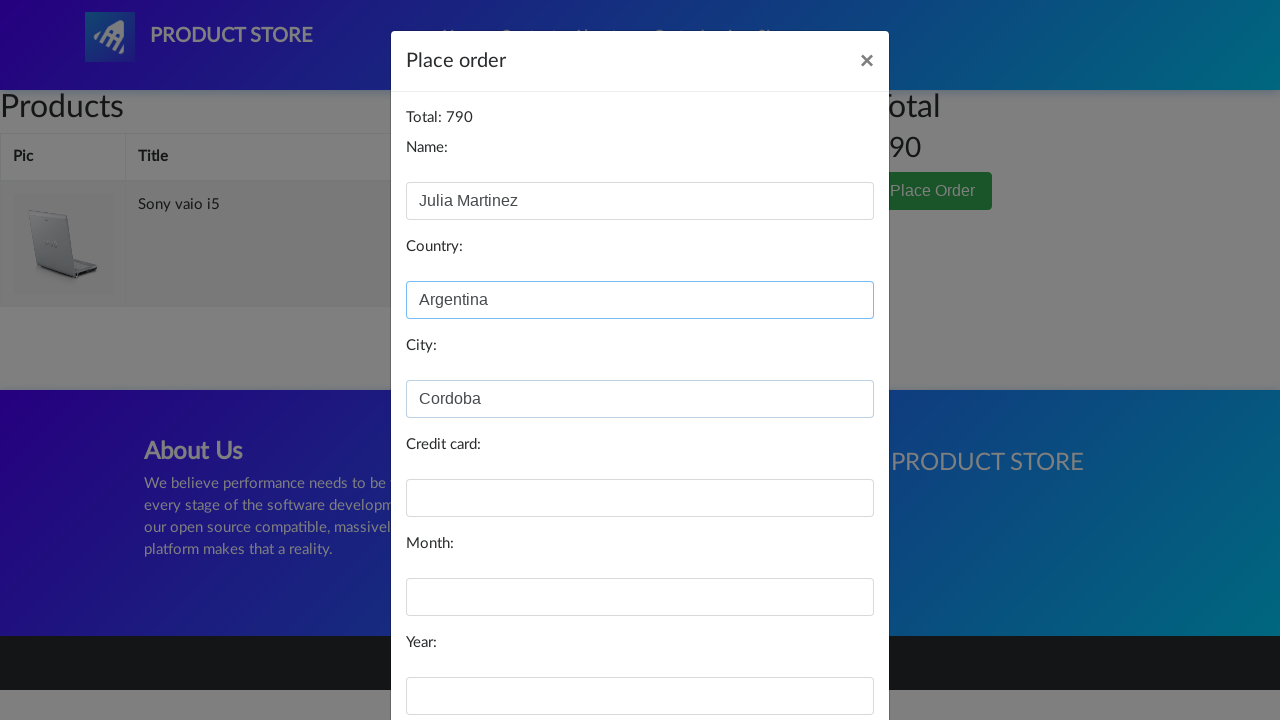

Filled in credit card field on #card
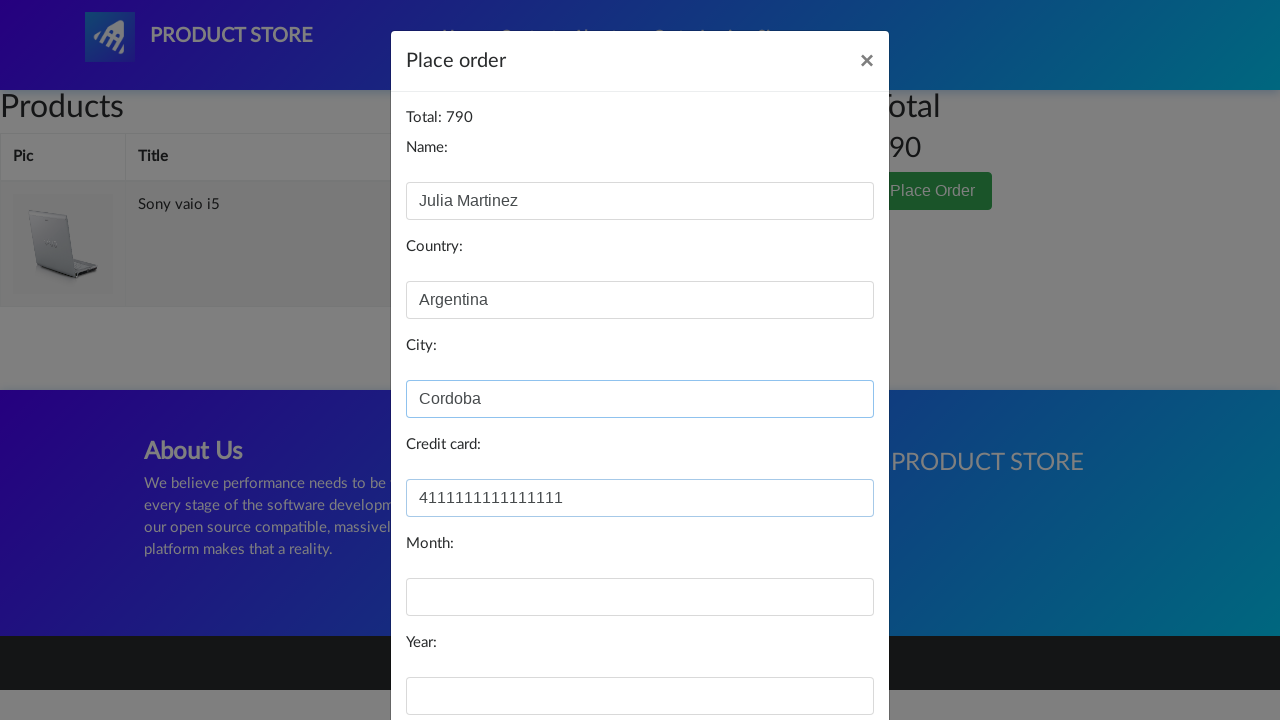

Filled in month field with '03' on #month
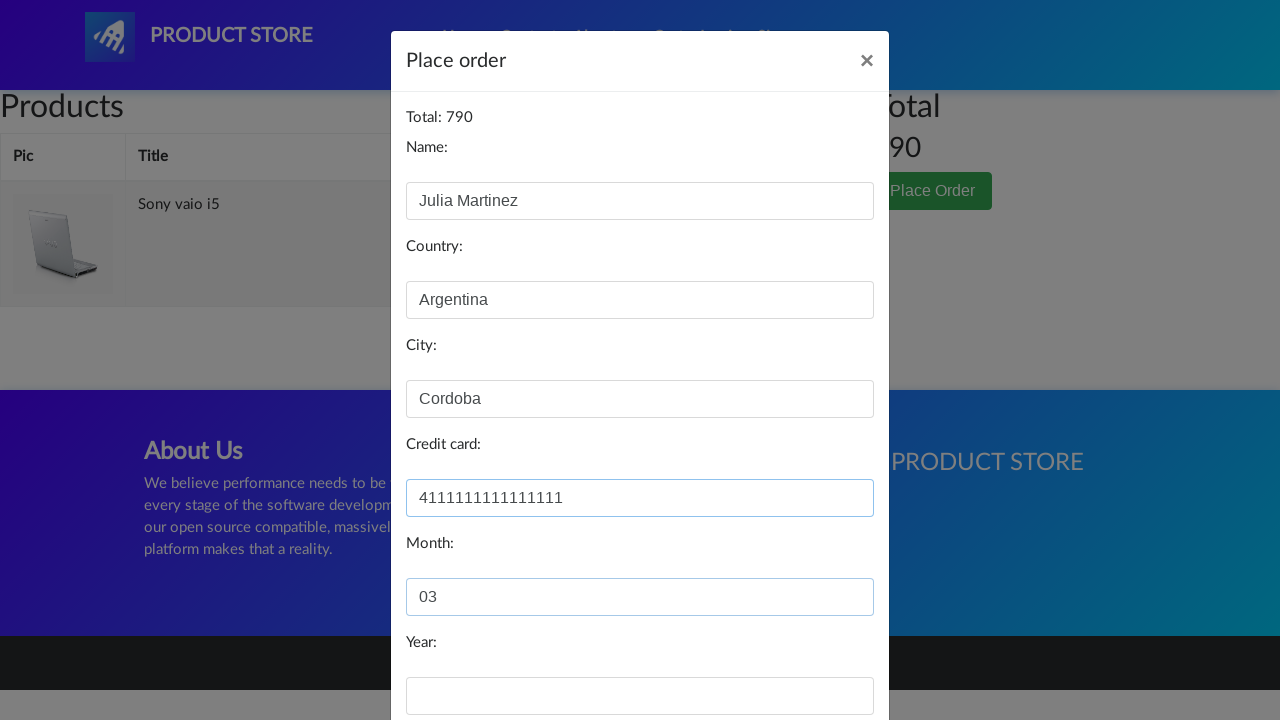

Filled in year field with '2025' on #year
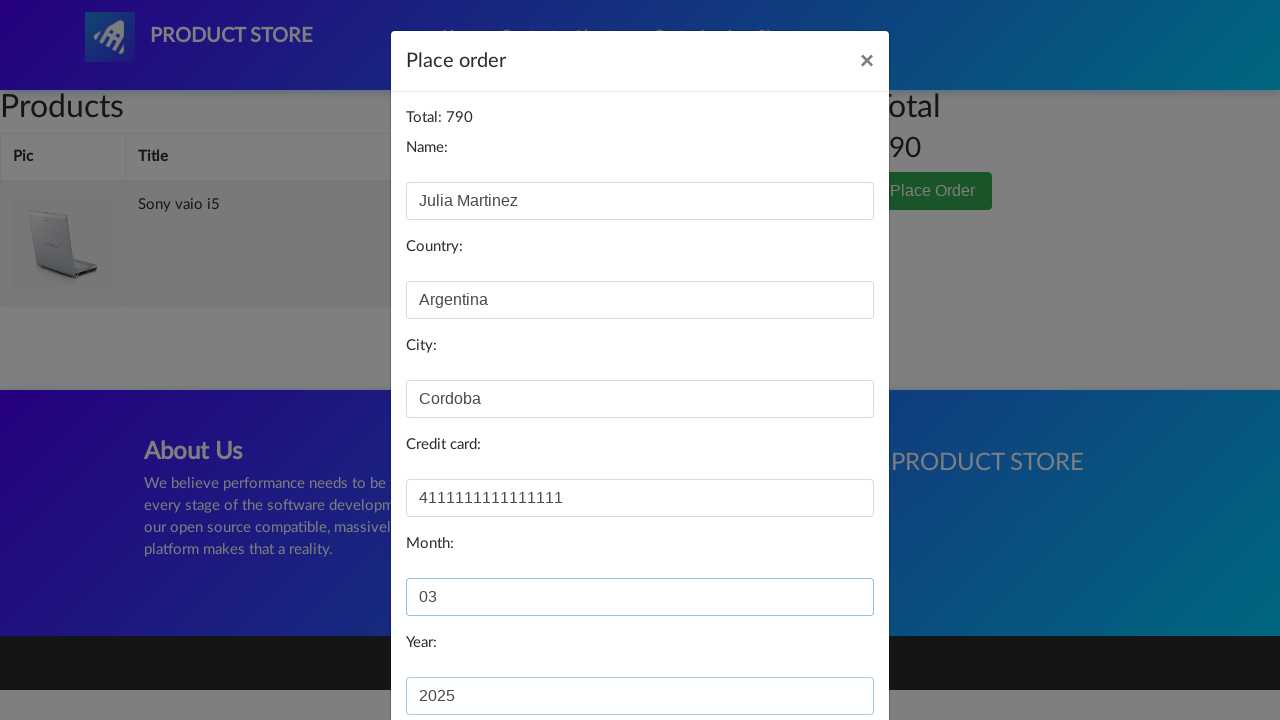

Clicked Purchase button to complete order at (823, 655) on button:text('Purchase')
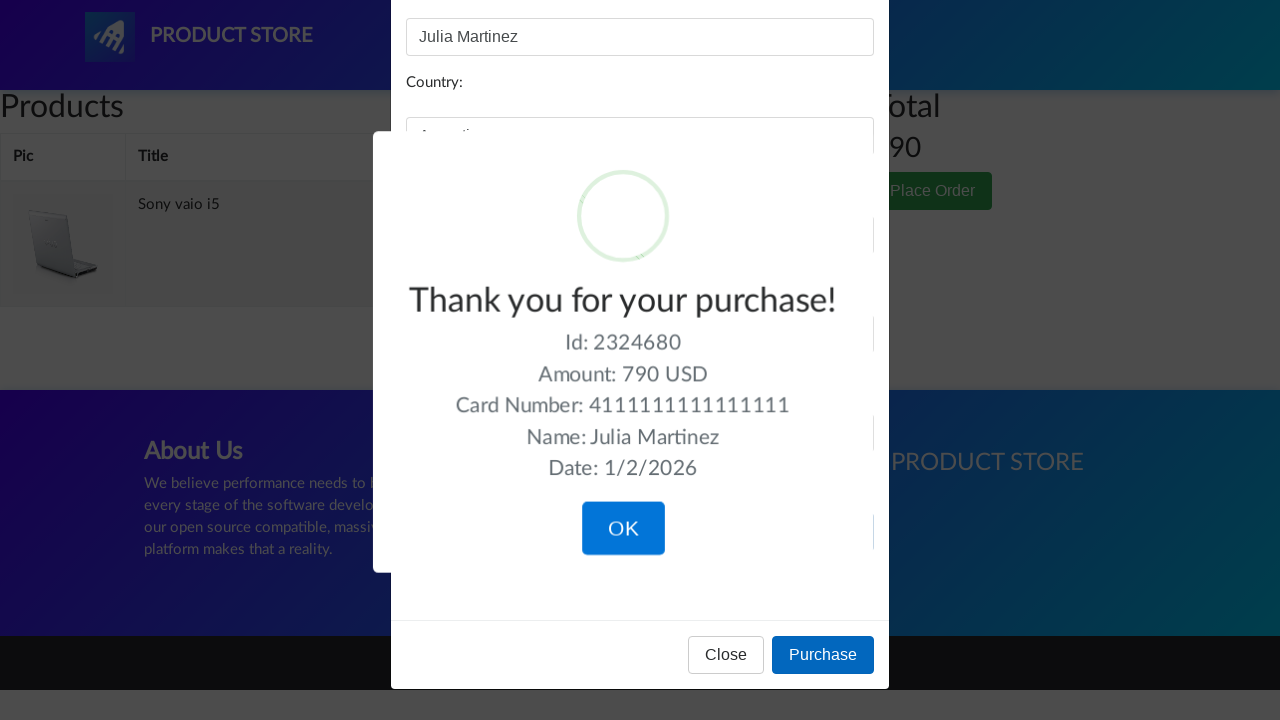

Confirmation modal appeared
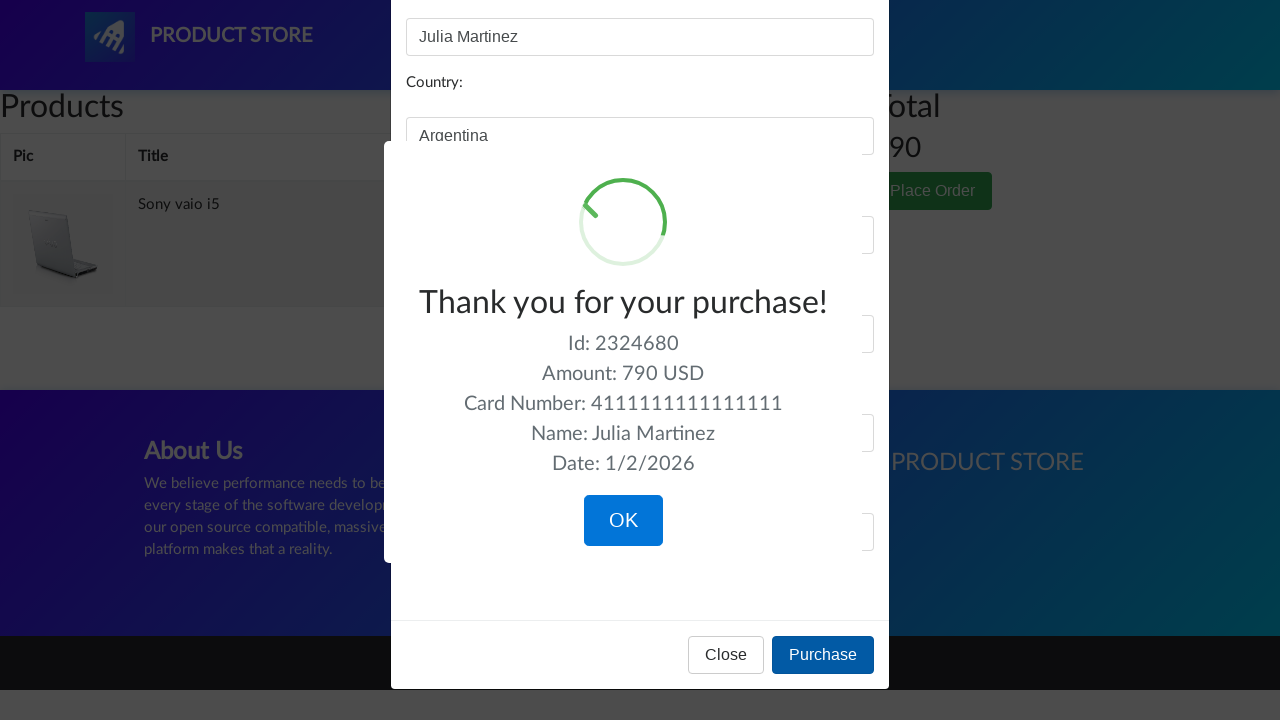

Retrieved confirmation message: Thank you for your purchase!
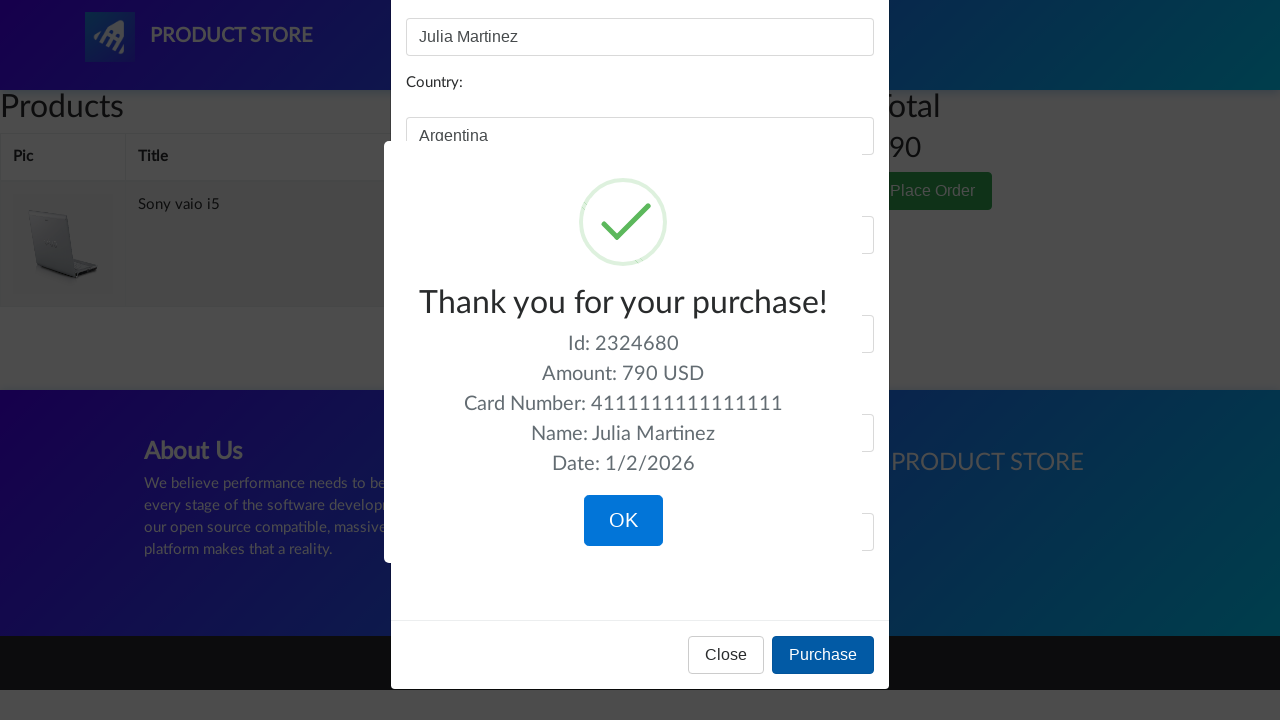

Clicked OK button to close confirmation modal at (623, 521) on .sweet-alert .confirm
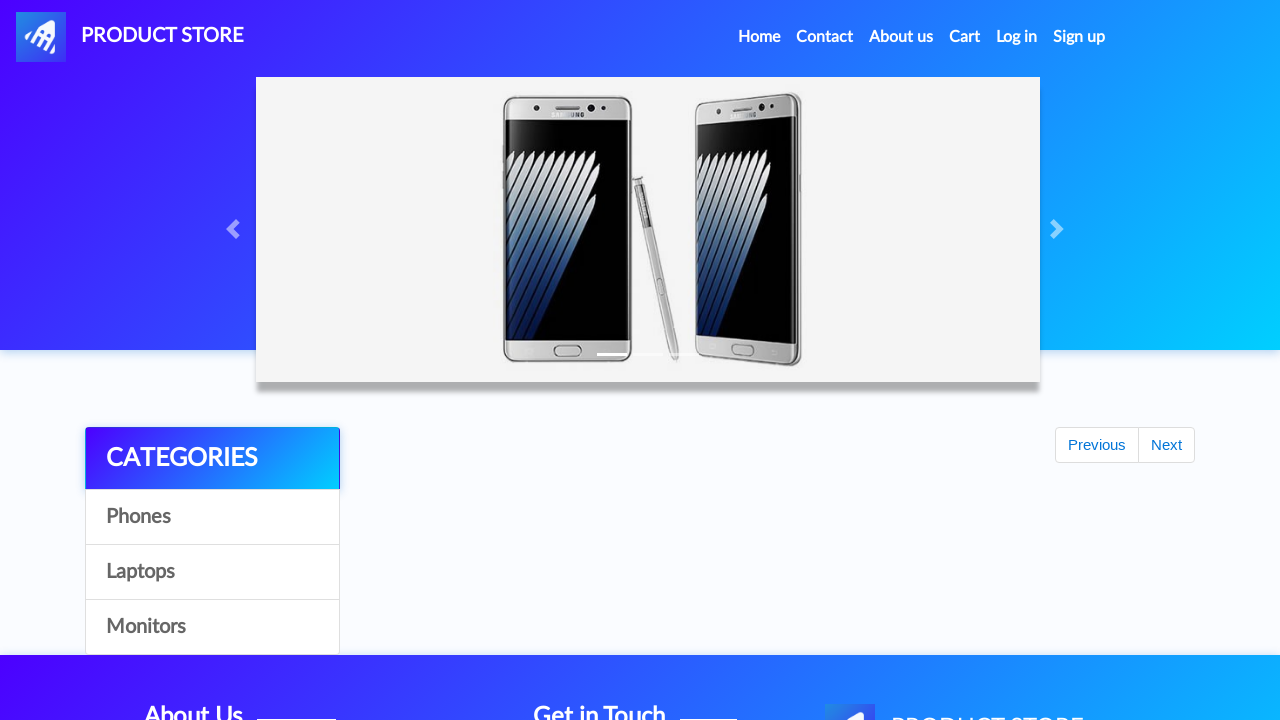

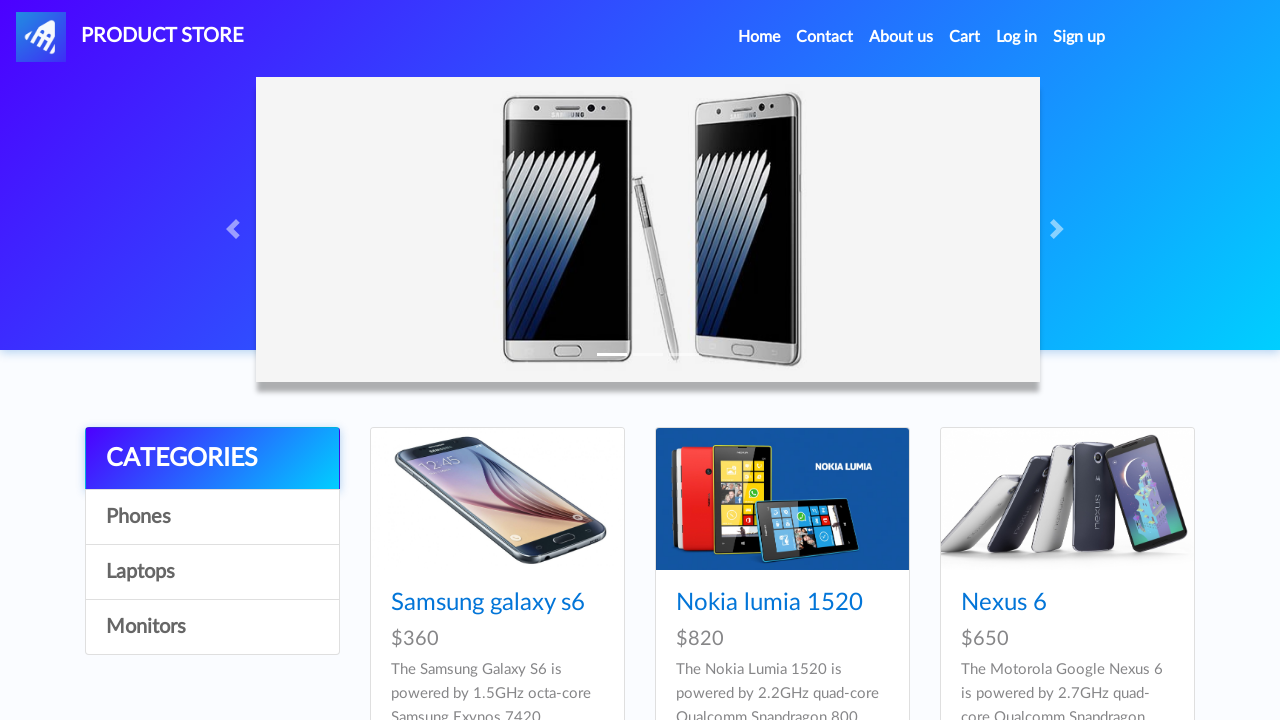